Navigates to Demo Tables page and verifies surname column (column 3) elements are present in table1

Starting URL: http://automationbykrishna.com

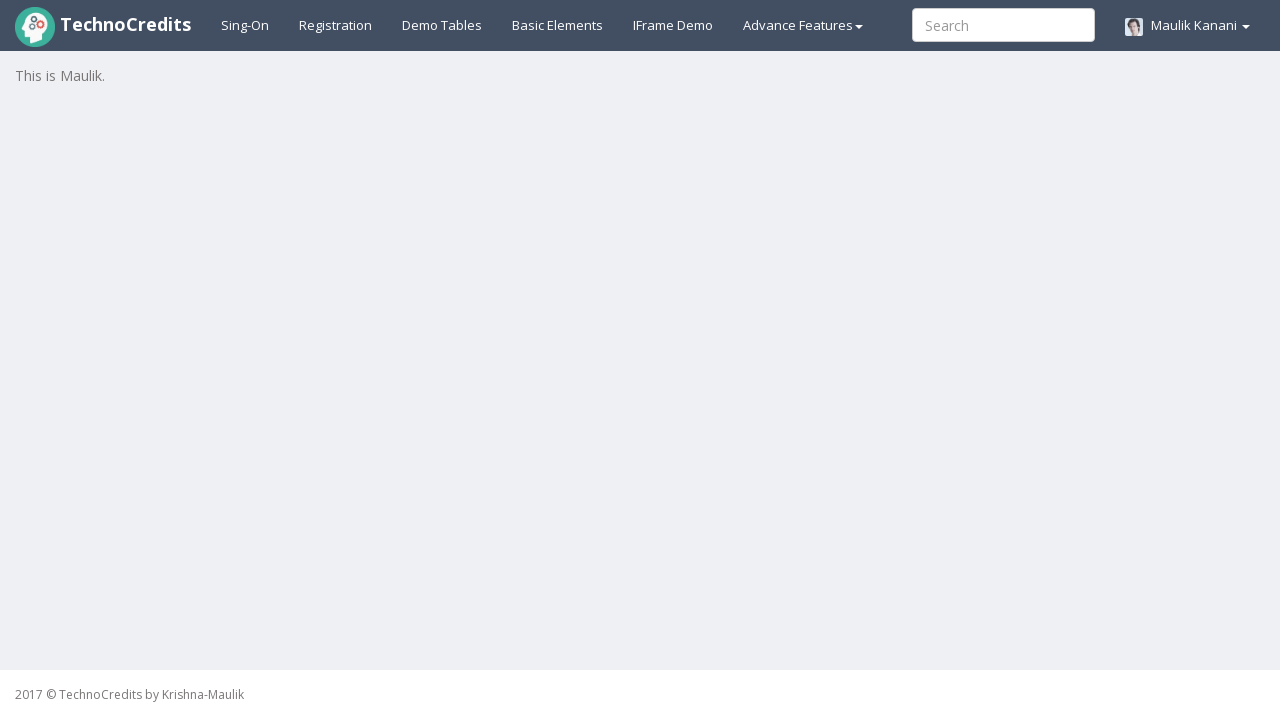

Clicked on Demo Tables link at (442, 25) on text=Demo Tables
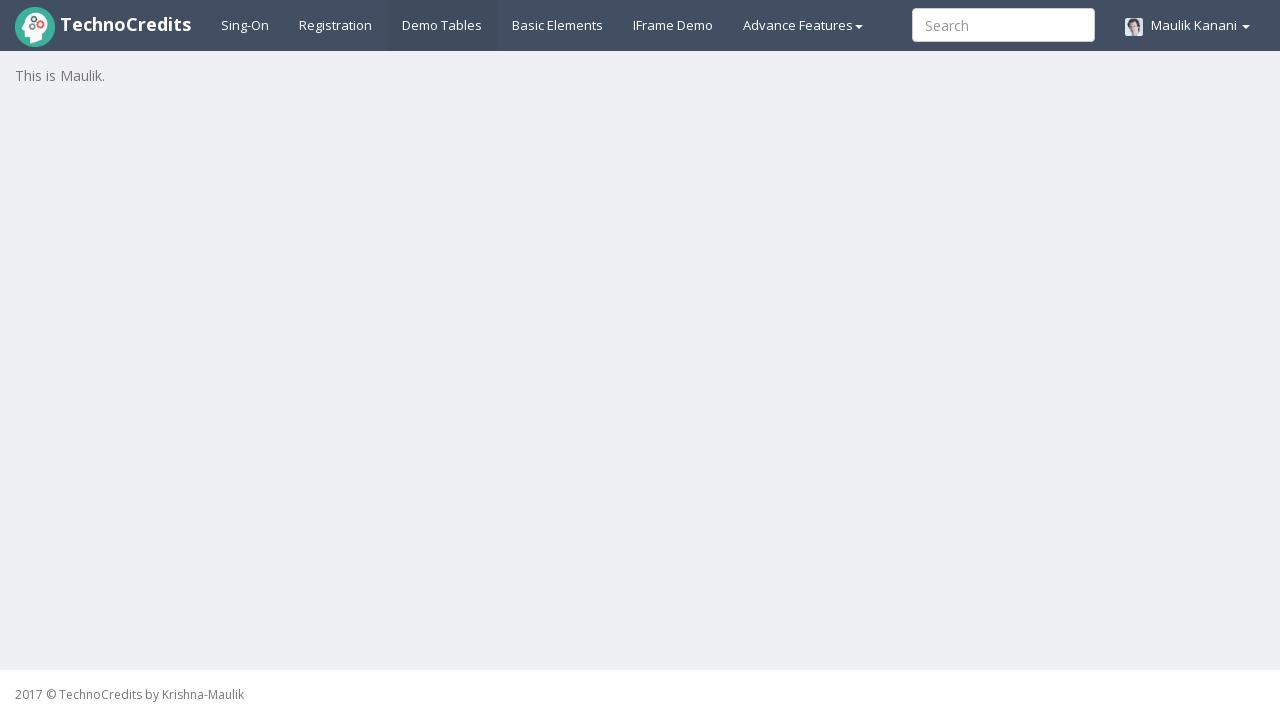

Waited for surname column (column 3) elements to load in table1
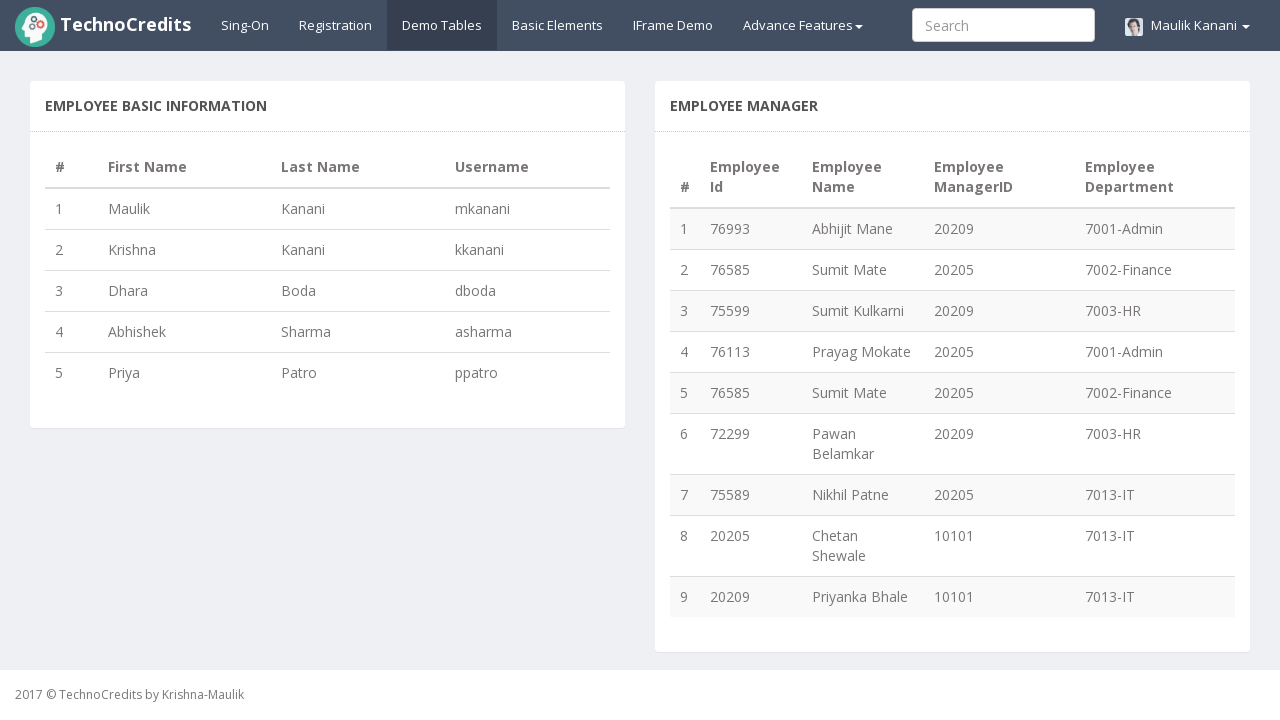

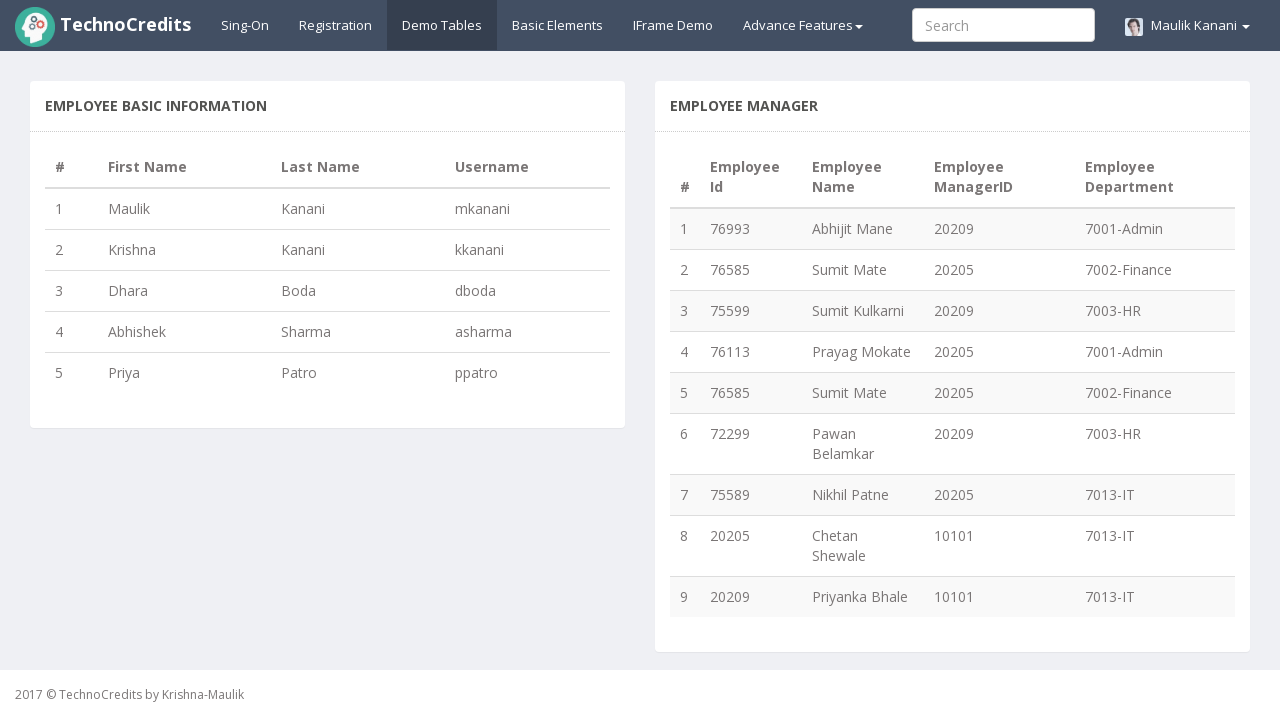